Tests that clicking the Due column header twice sorts the table in descending order

Starting URL: http://the-internet.herokuapp.com/tables

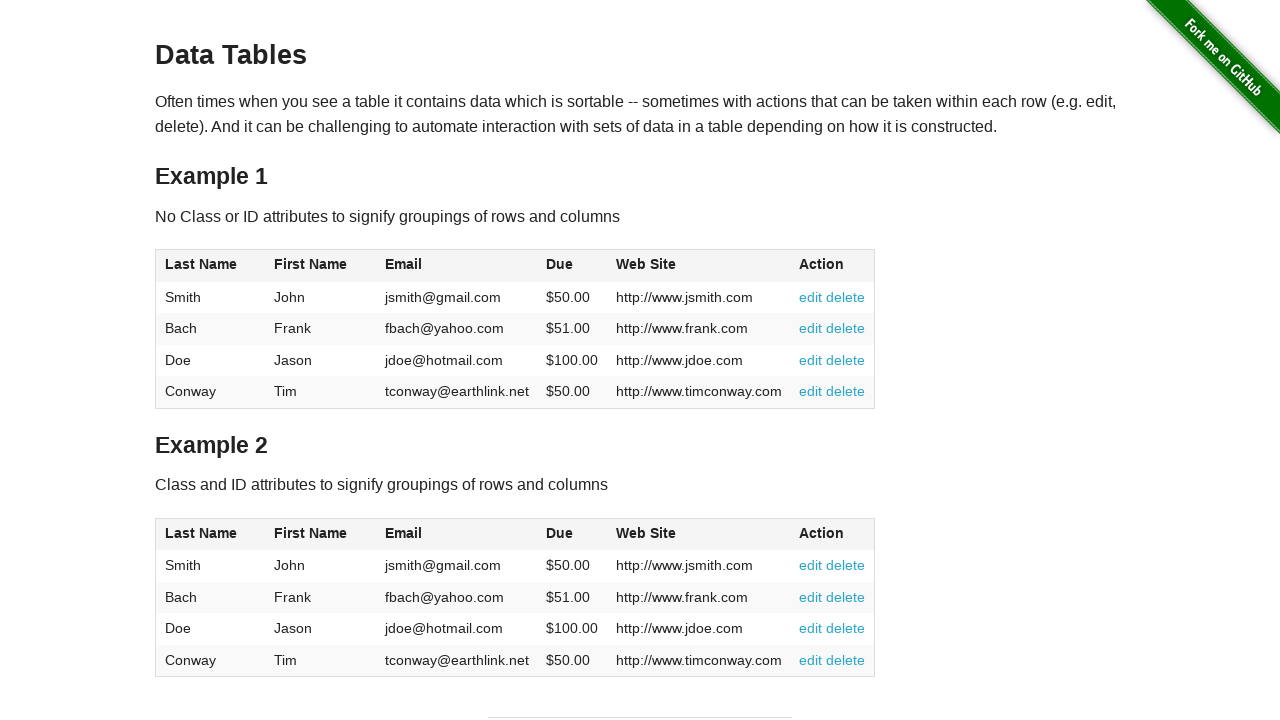

Clicked Due column header (first click) at (572, 266) on #table1 thead tr th:nth-of-type(4)
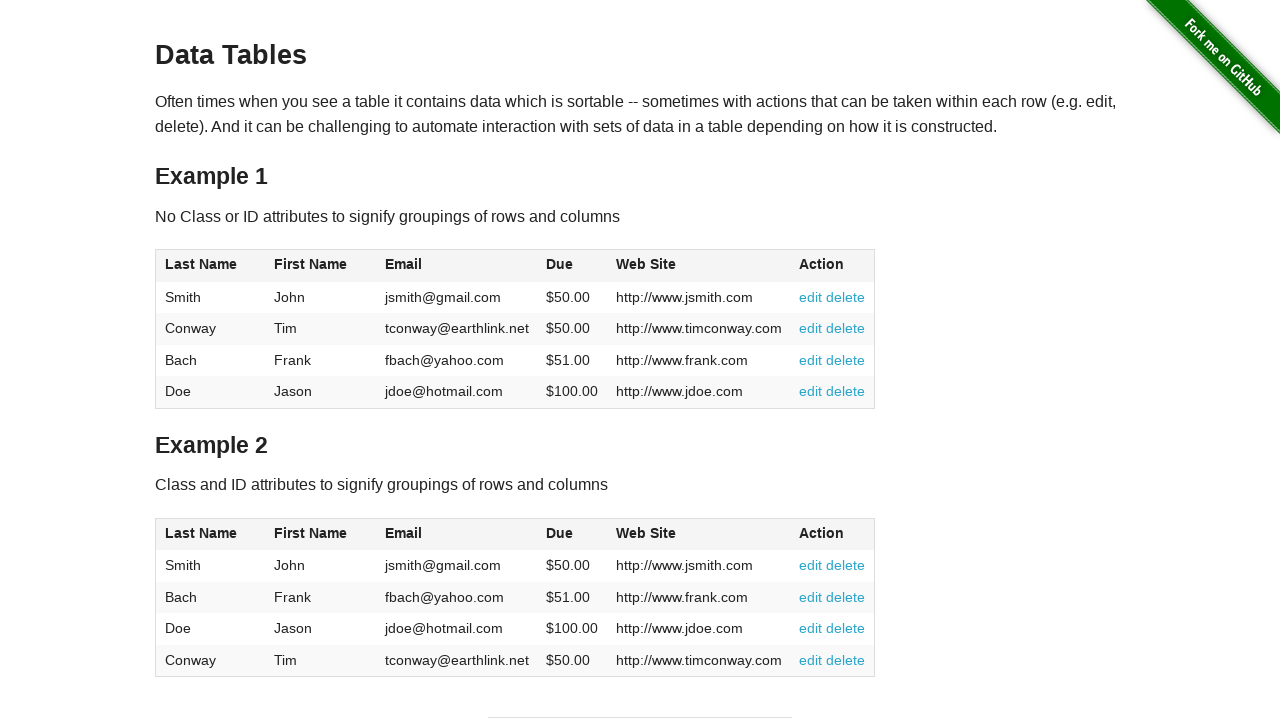

Clicked Due column header (second click) to sort descending at (572, 266) on #table1 thead tr th:nth-of-type(4)
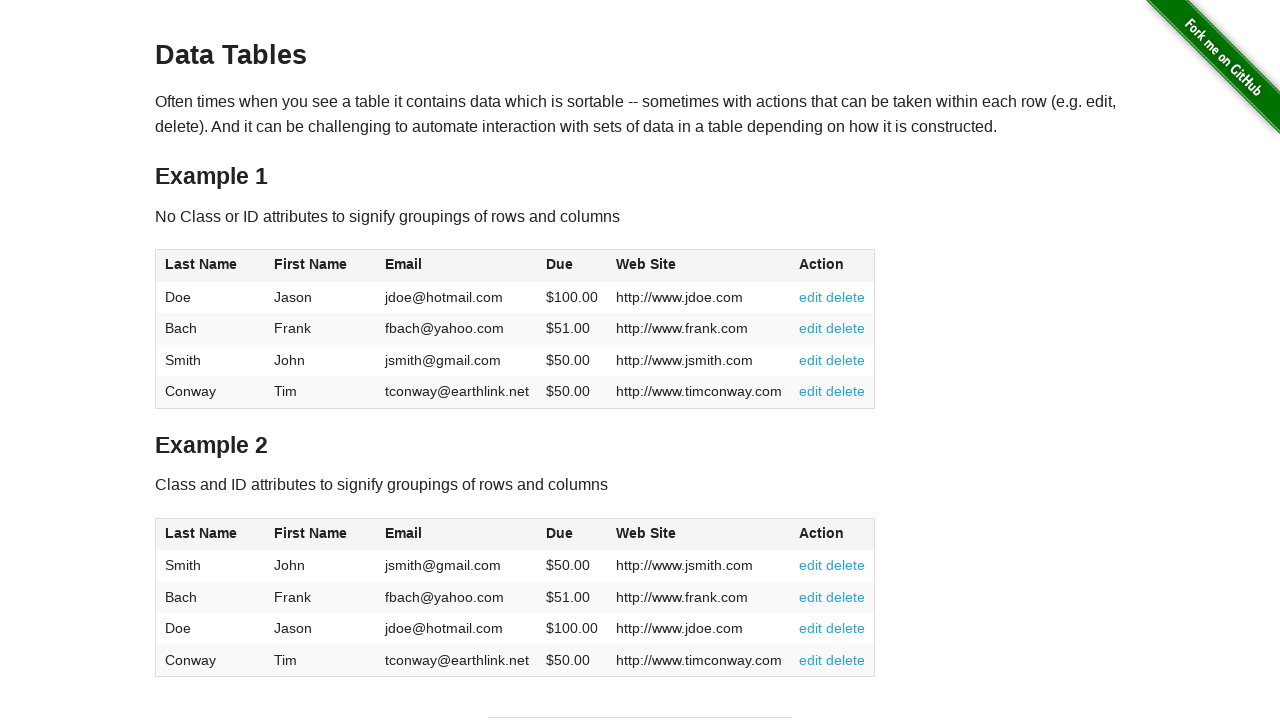

Table sorted in descending order by Due column
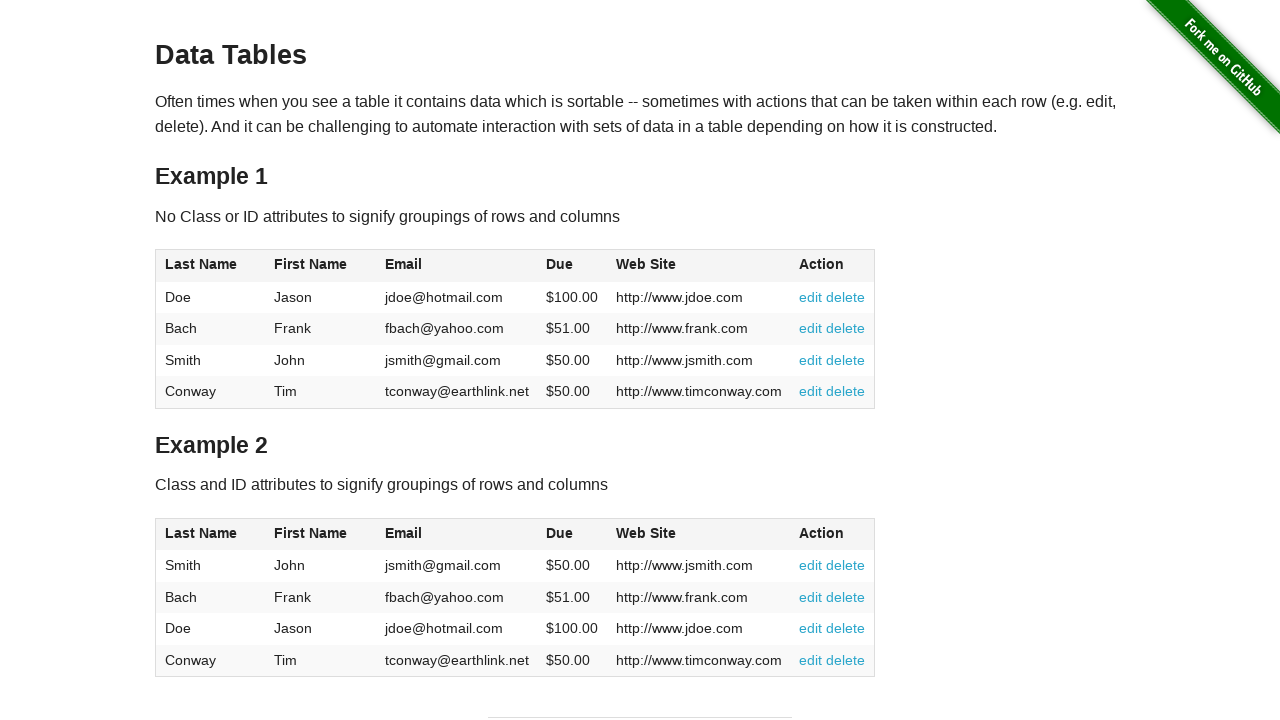

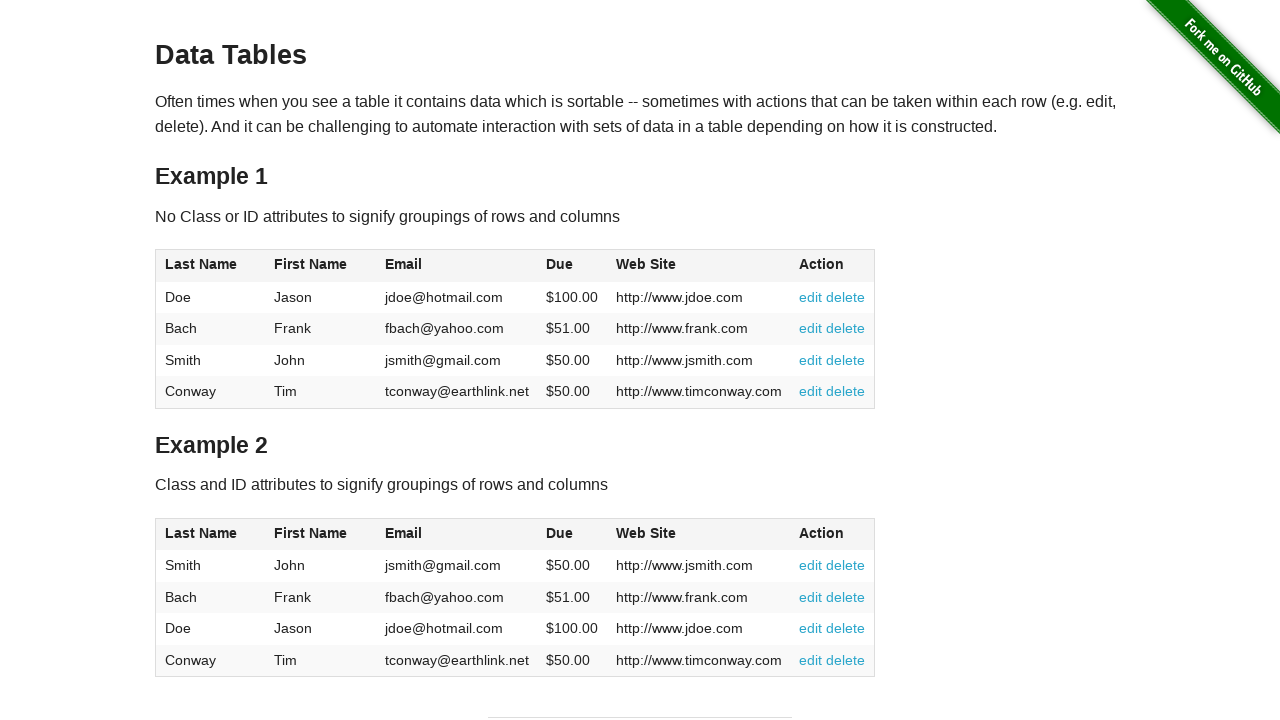